Tests the hide/show functionality of a textbox element by clicking a hide button and verifying the element becomes hidden

Starting URL: https://rahulshettyacademy.com/AutomationPractice/

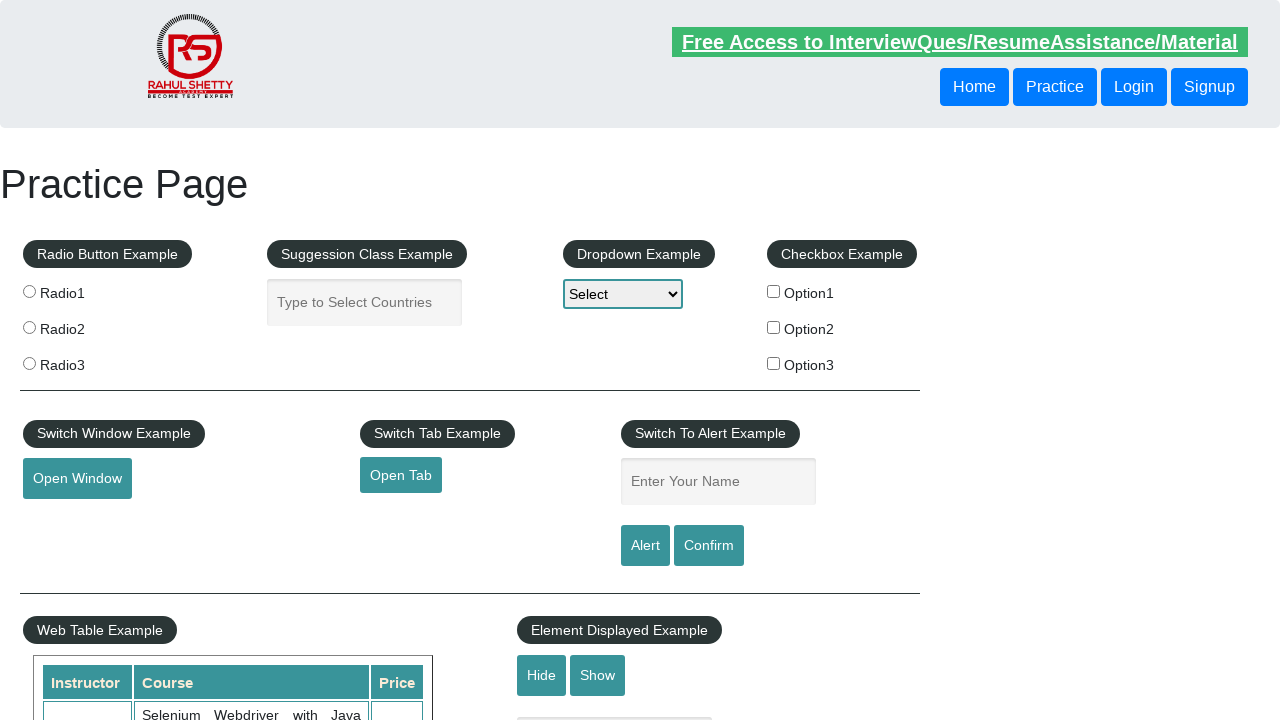

Verified that the textbox element is initially displayed
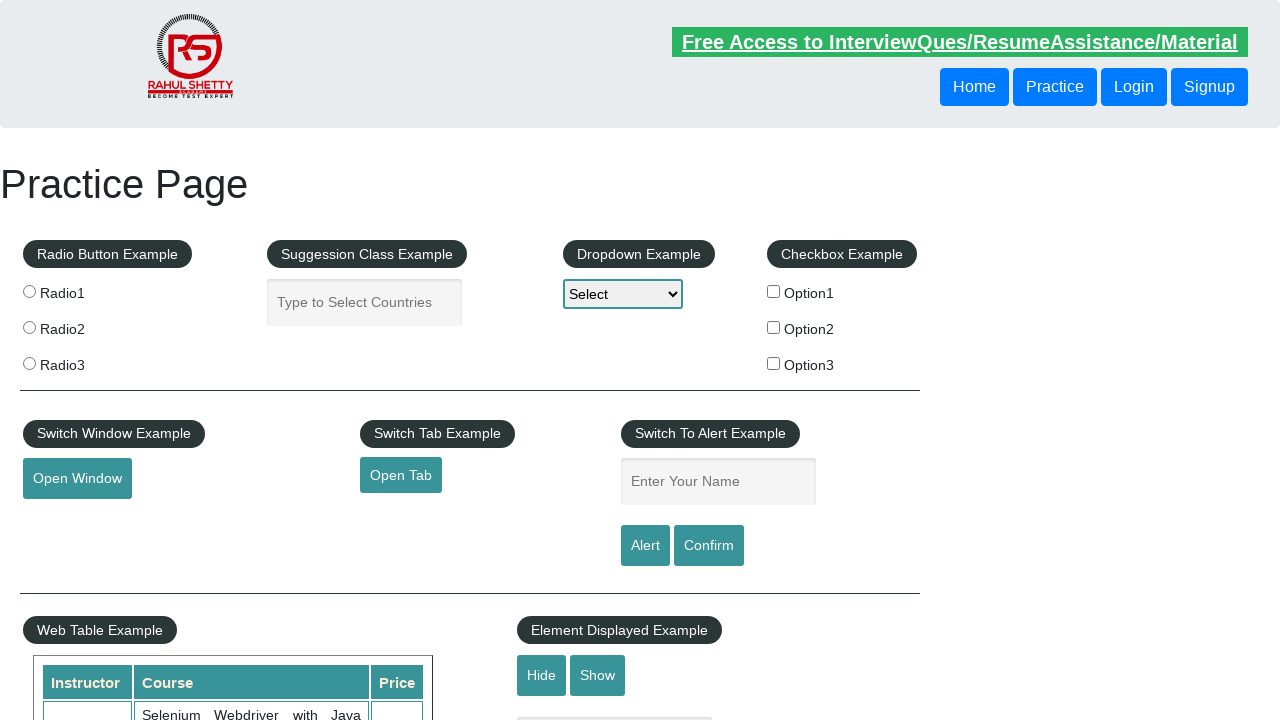

Clicked the hide button to hide the textbox at (542, 675) on #hide-textbox
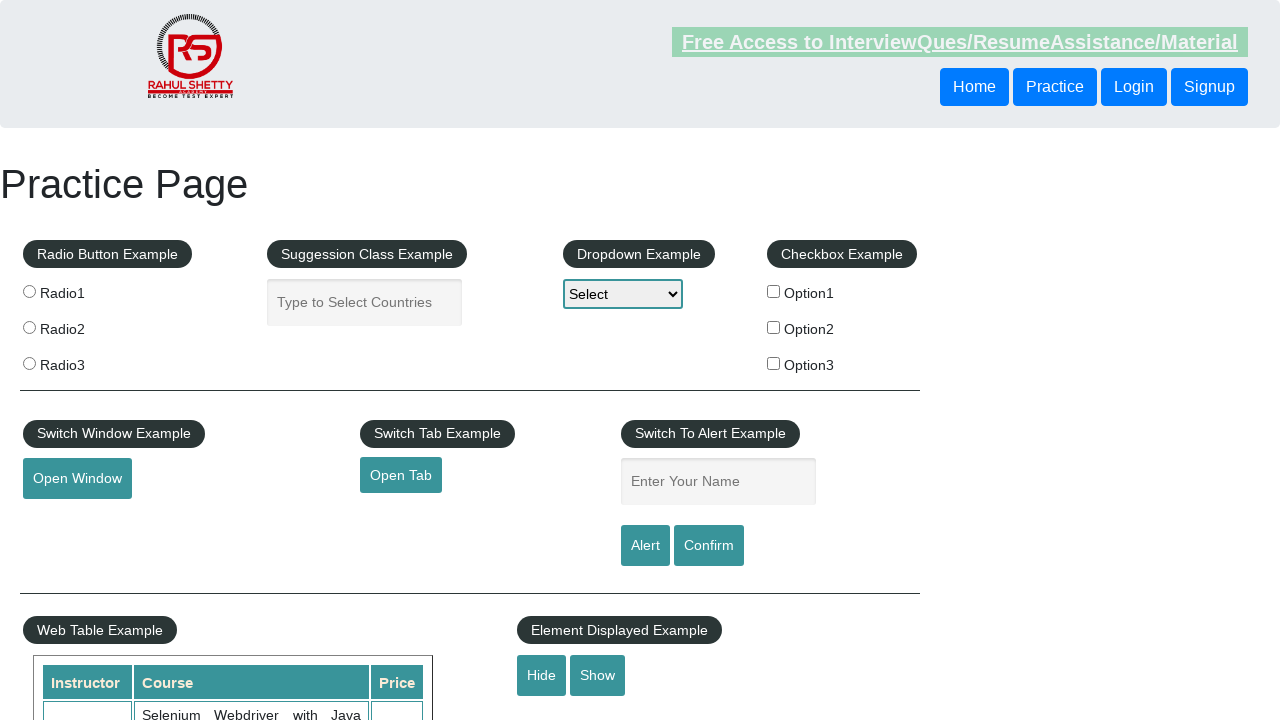

Verified that the textbox element is now hidden
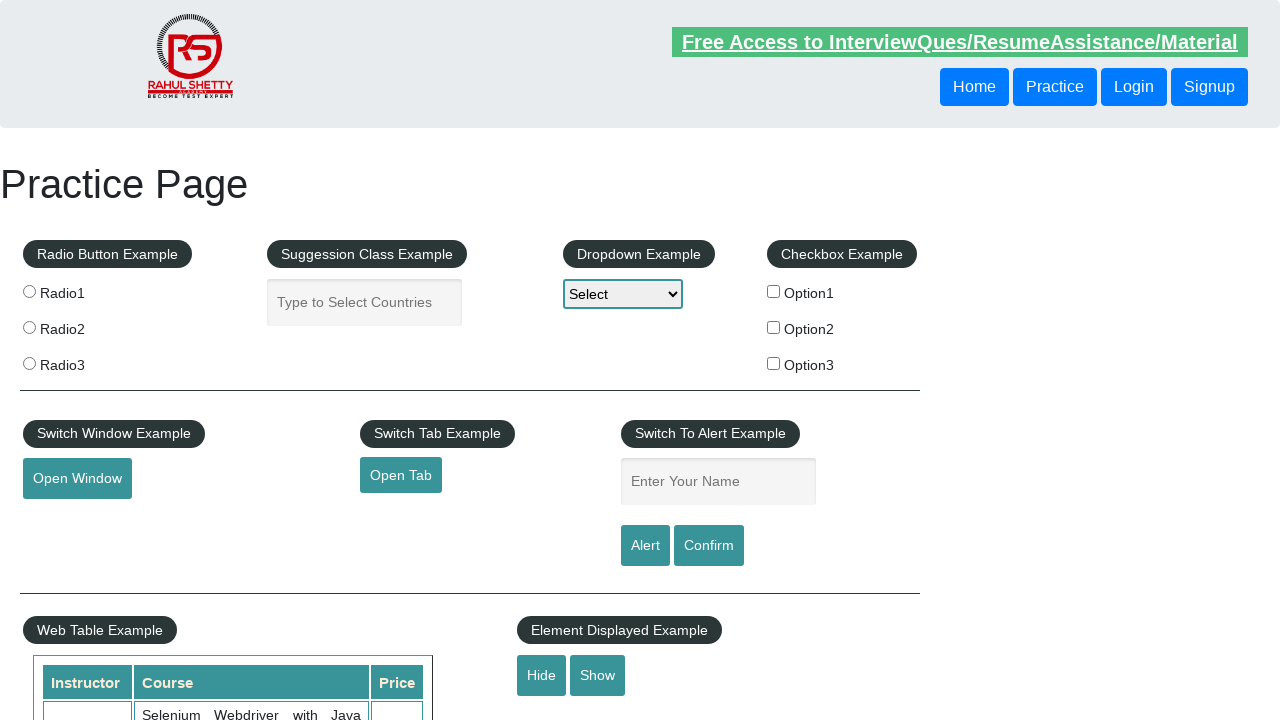

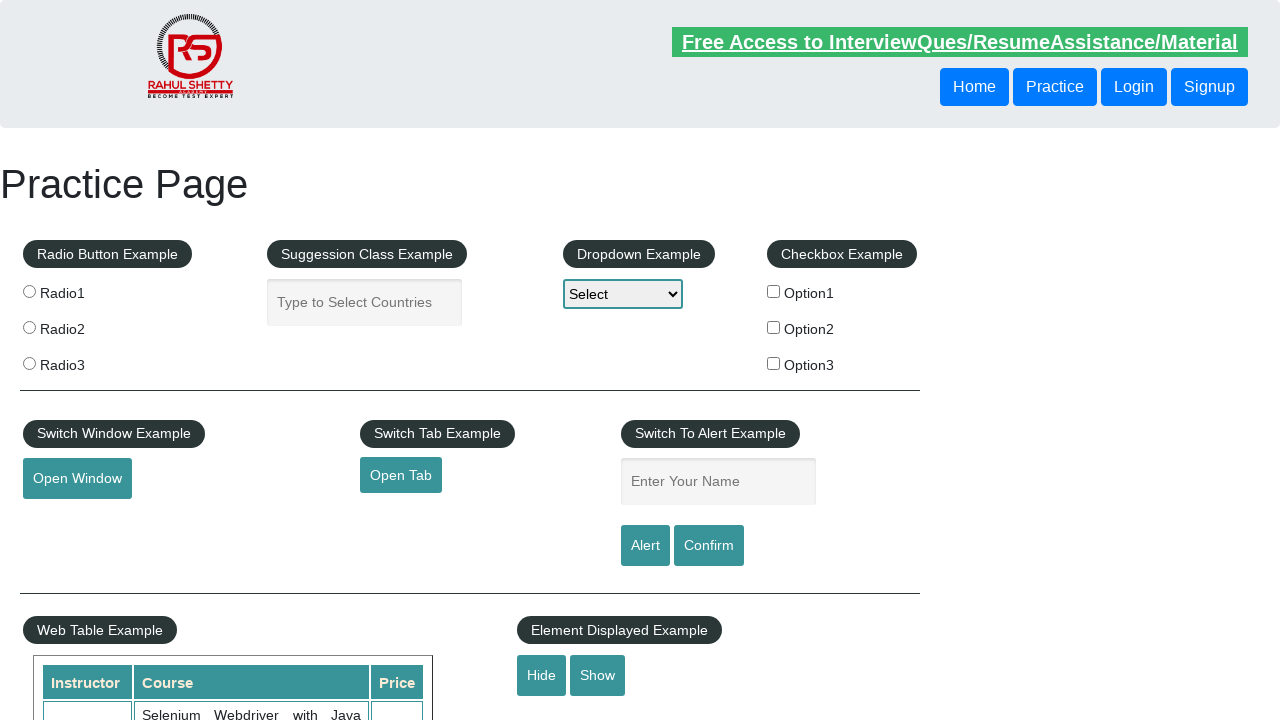